Tests registration form submission by filling out all required fields including name, last name, email, phone, and address, then verifies successful registration message

Starting URL: http://suninjuly.github.io/registration1.html

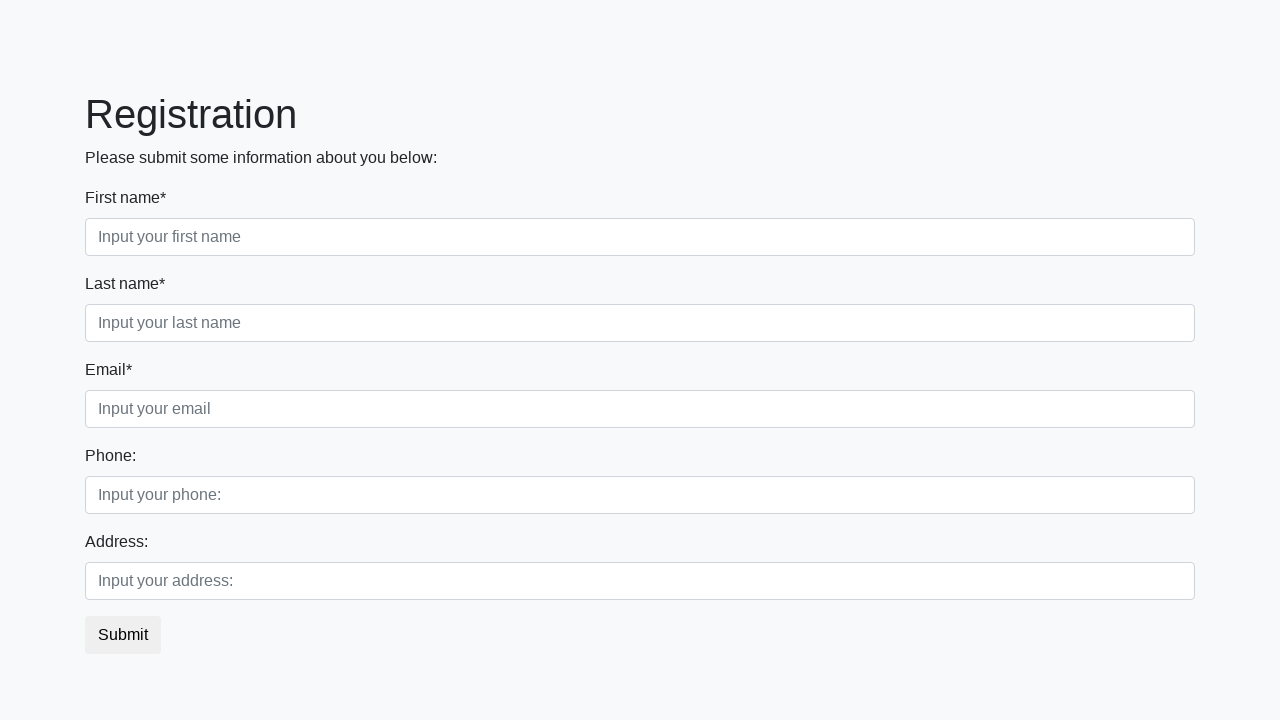

Filled first name field with 'Татьяна' on .first_block .first_class .first
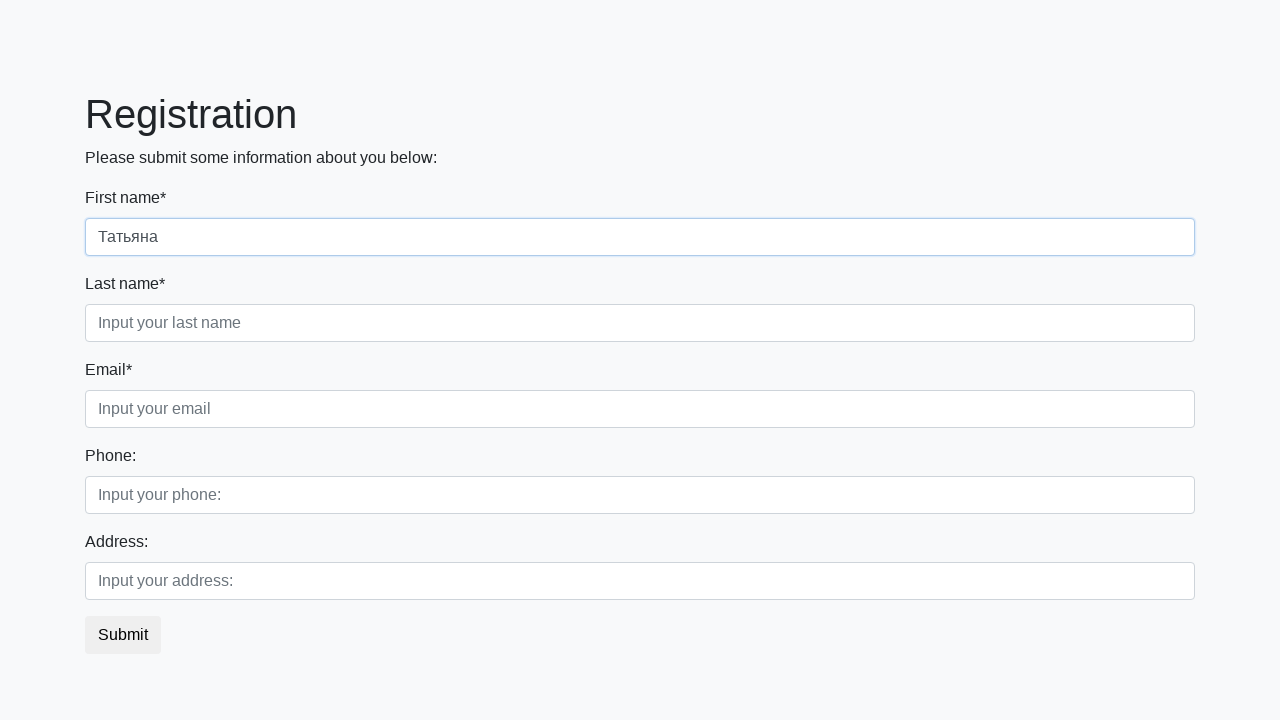

Filled last name field with 'Ковалева' on .first_block .second_class .second
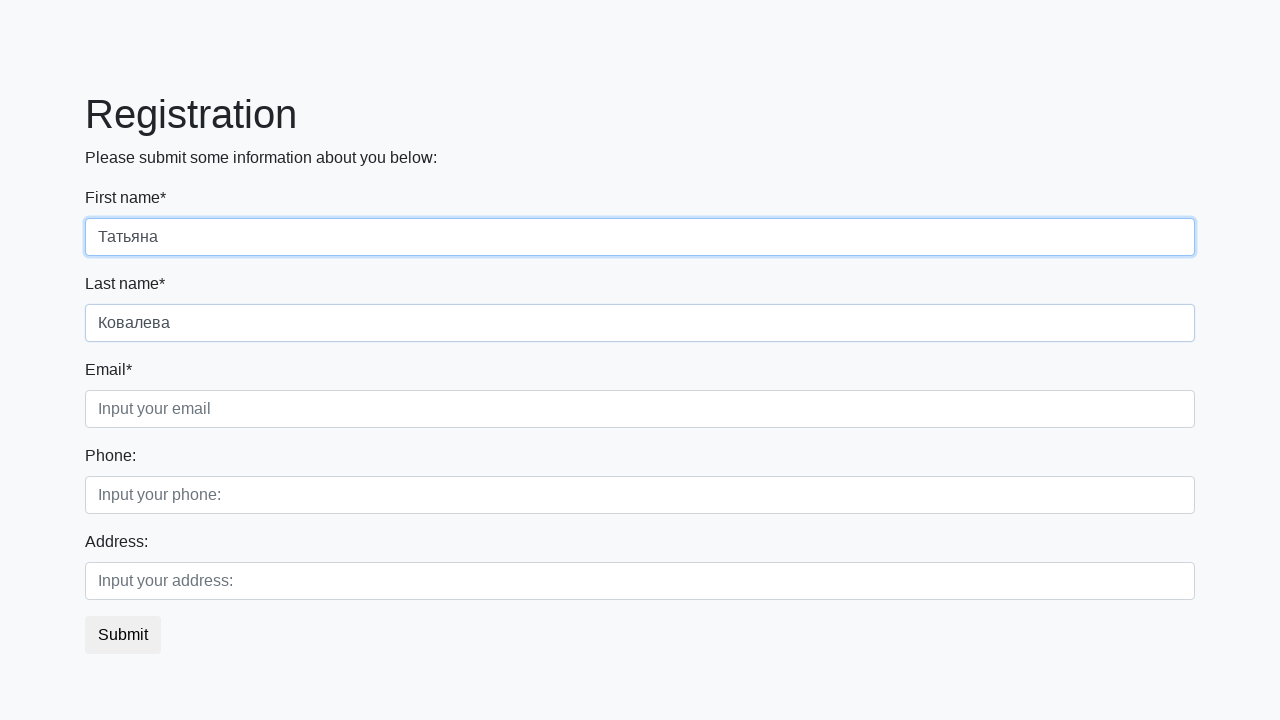

Filled email field with 't@yandex.ru' on .first_block .third_class .third
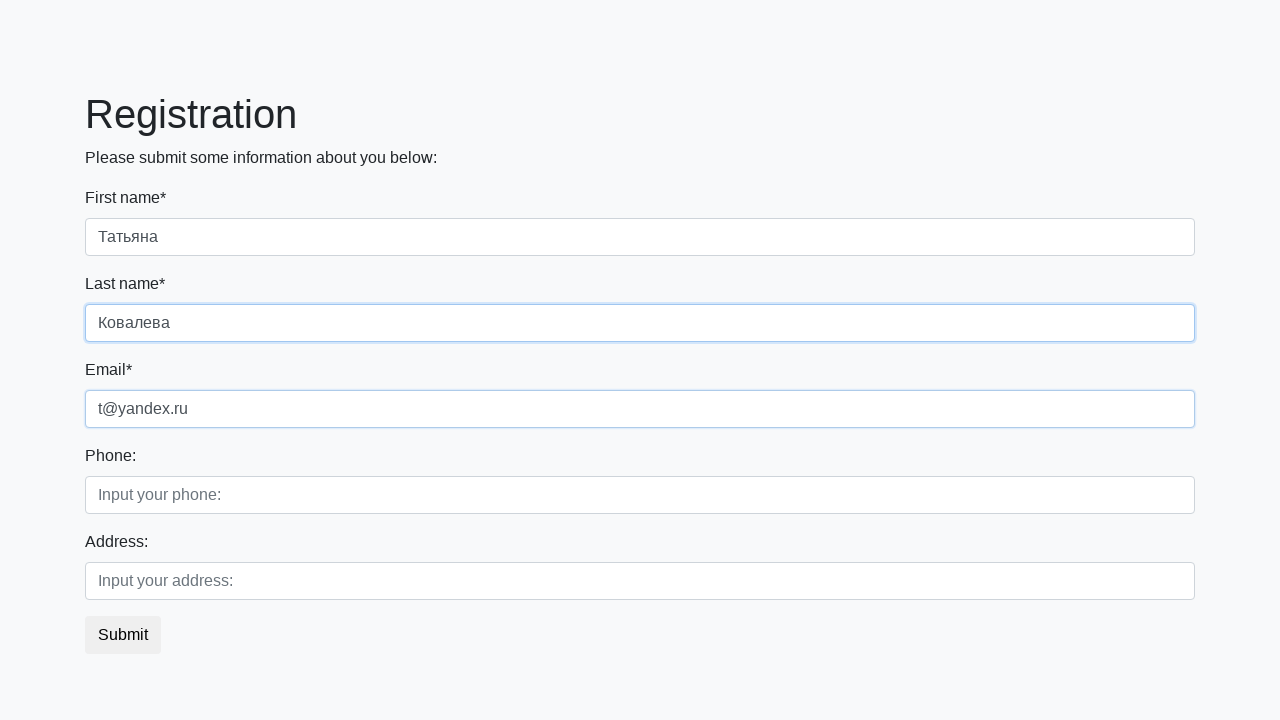

Filled phone number field with '+7(909)999-99-99' on .second_block .first_class .first
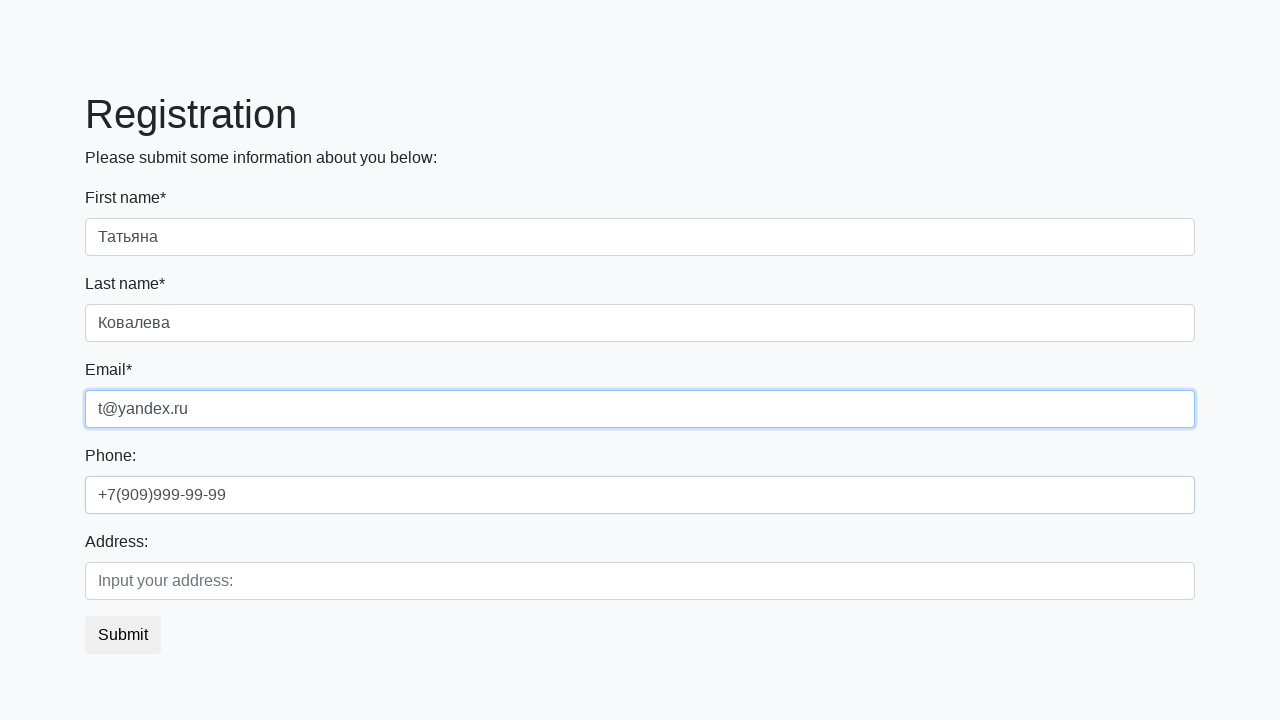

Filled address field with 'ул. Мира, 10' on .second_block .second_class .second
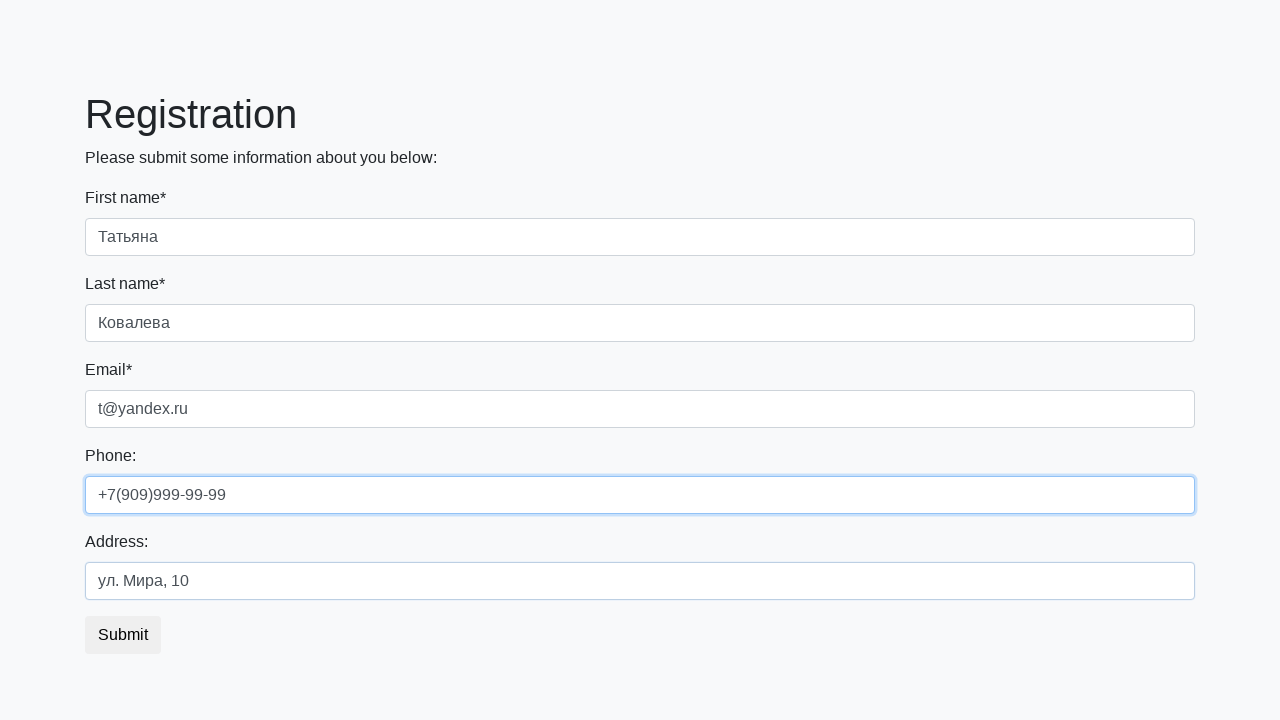

Clicked submit button to register at (123, 635) on button
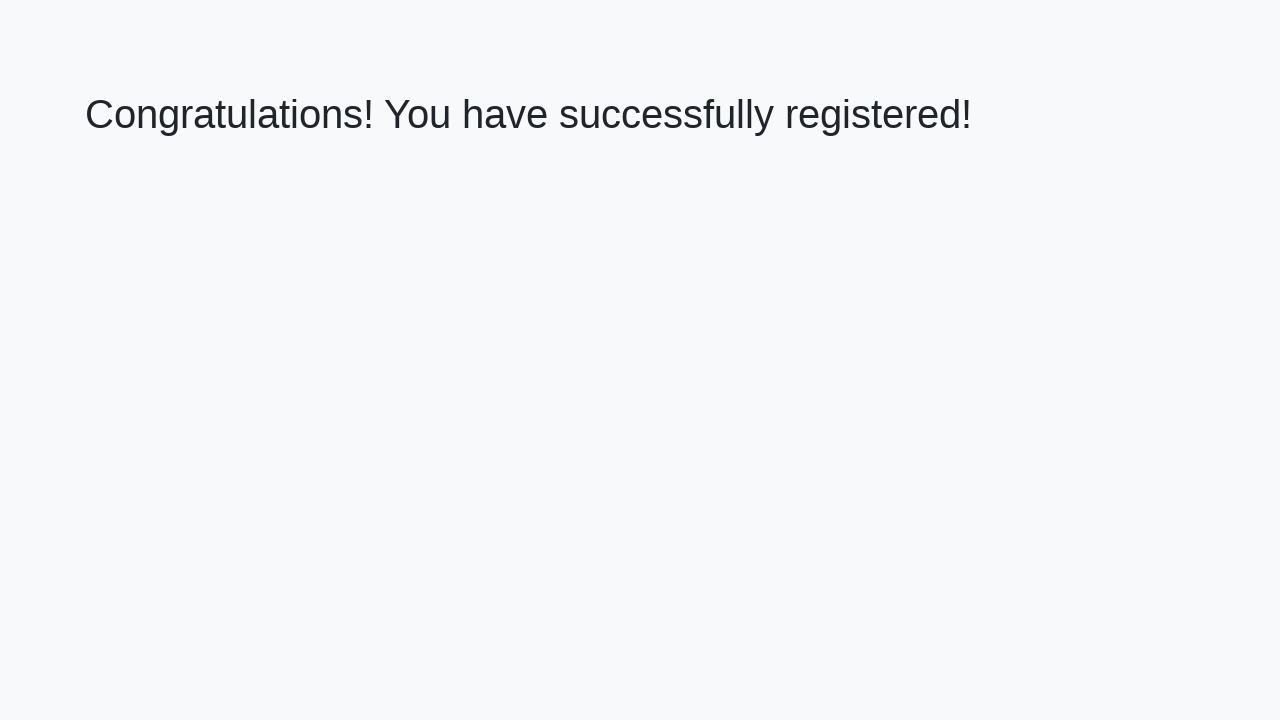

Success message heading loaded
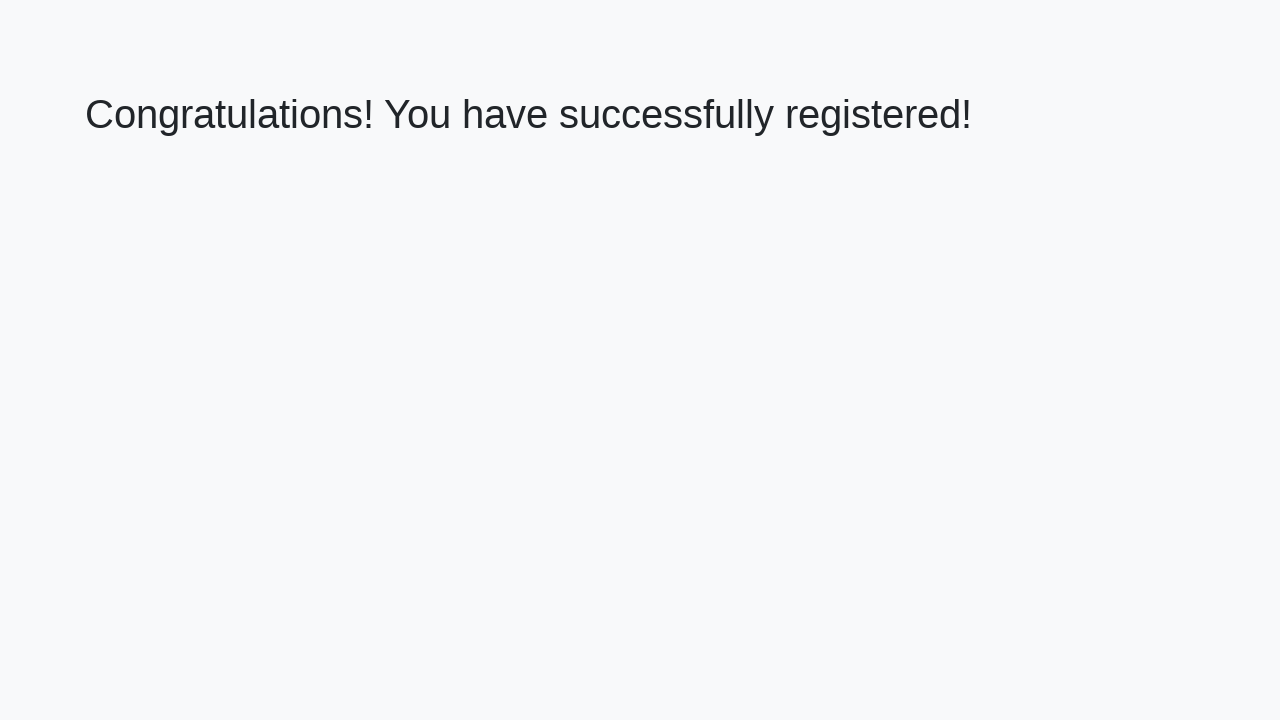

Retrieved success message text: 'Congratulations! You have successfully registered!'
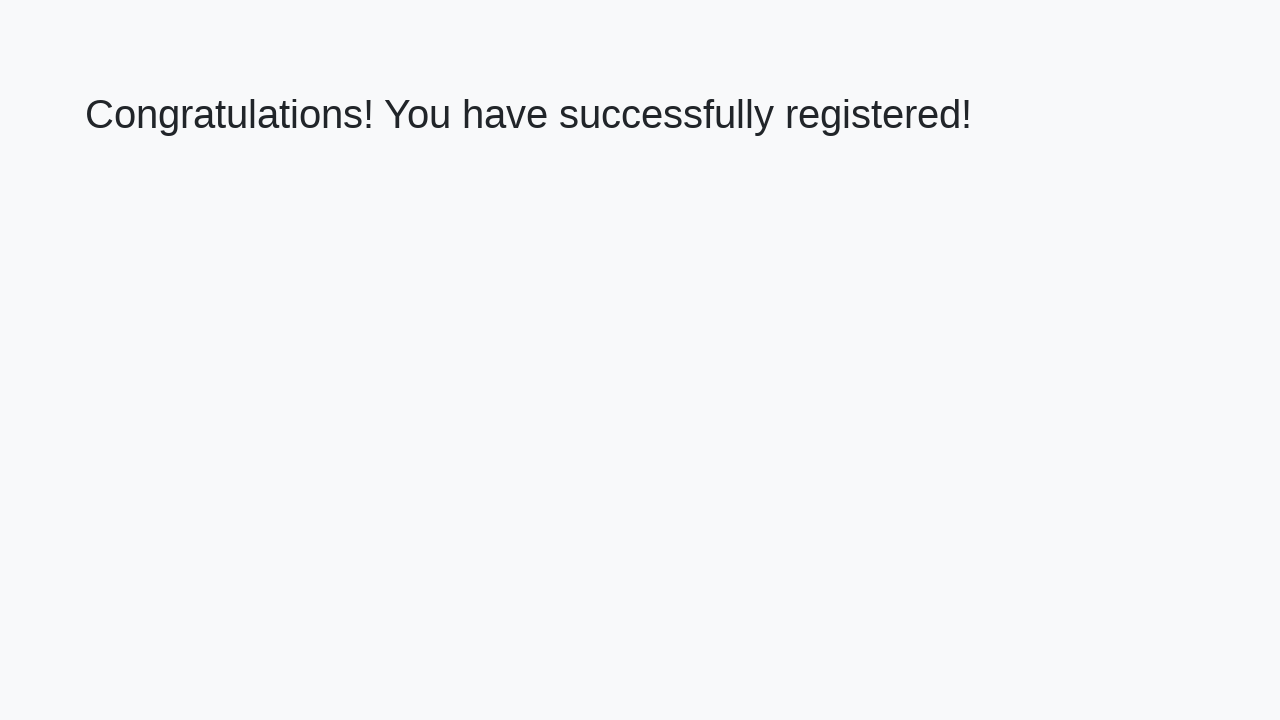

Verified successful registration message
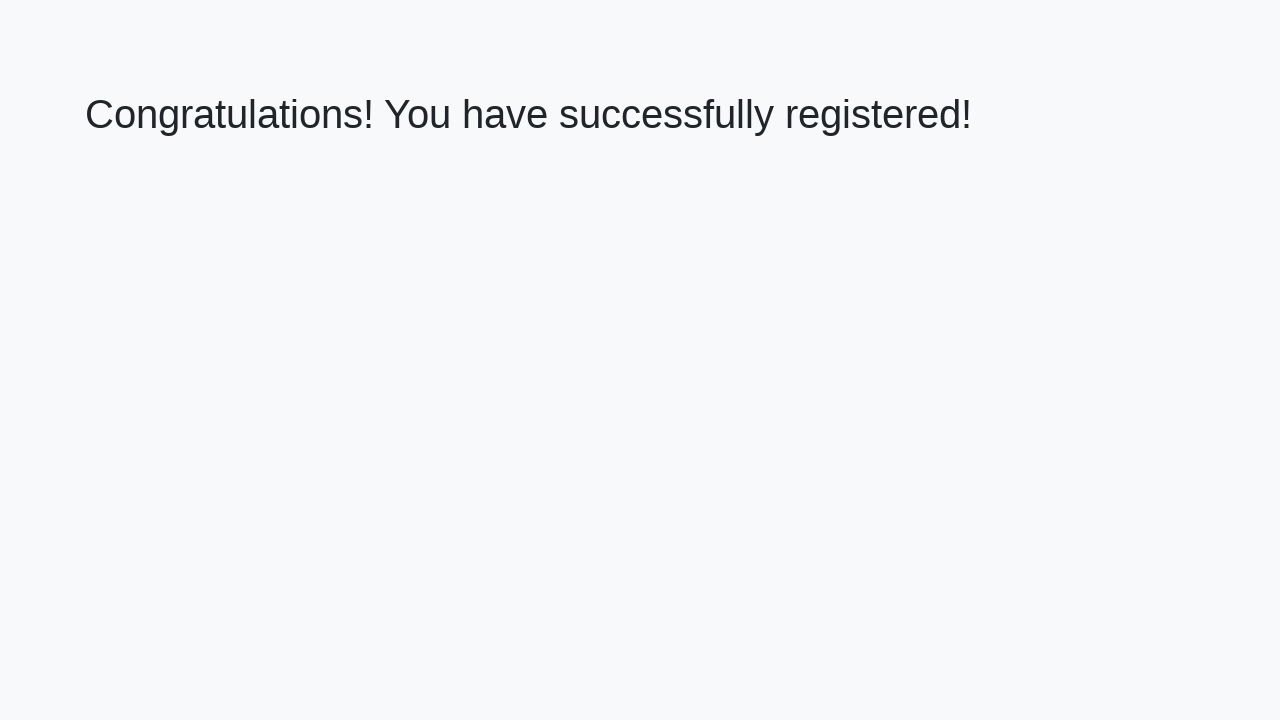

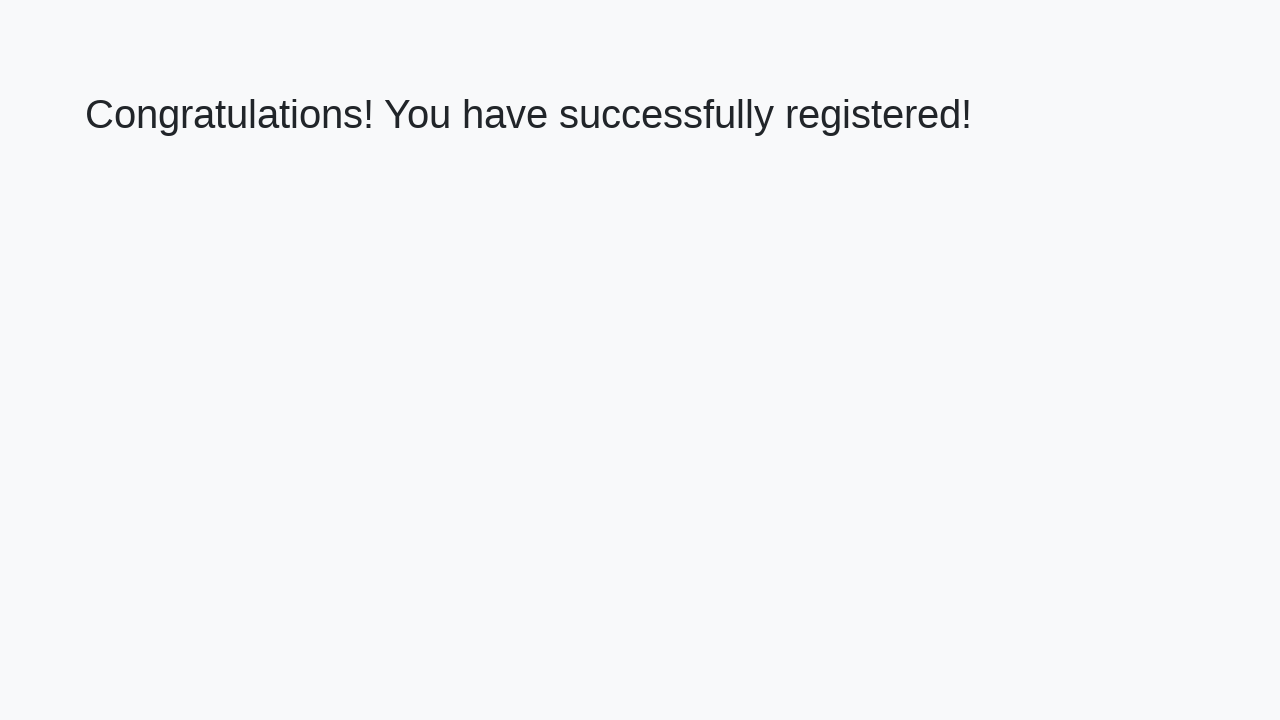